Searches for a course on the CU Boulder class schedule website by entering a subject code, submitting the search, and clicking on a specific course to view its section details.

Starting URL: https://classes.colorado.edu/

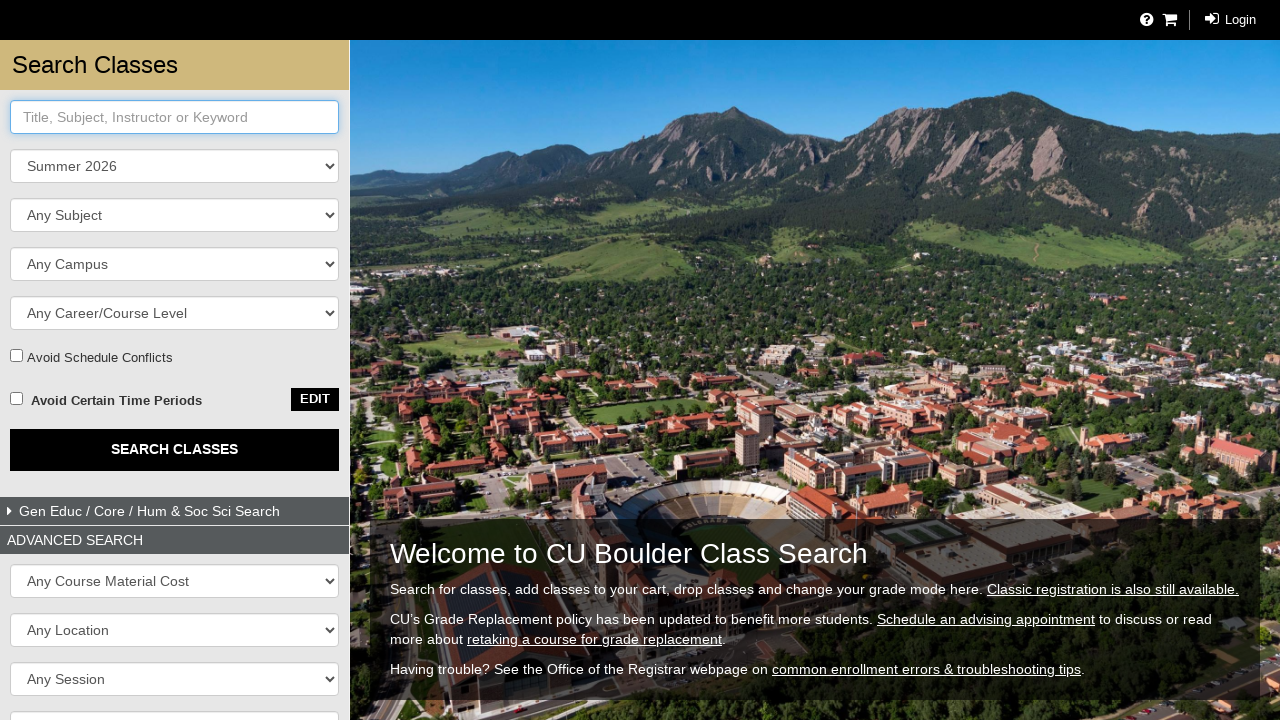

Filled search field with subject code 'CSCI' on #crit-keyword
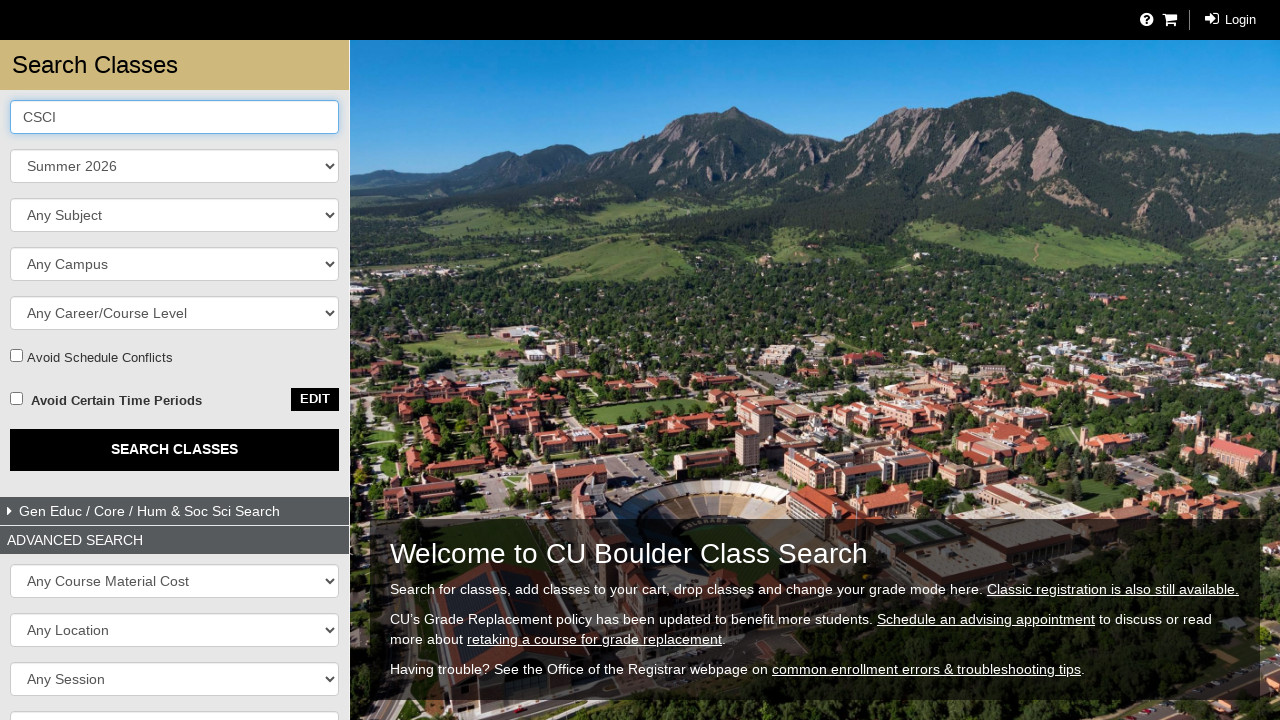

Submitted search form by pressing Enter on #crit-keyword
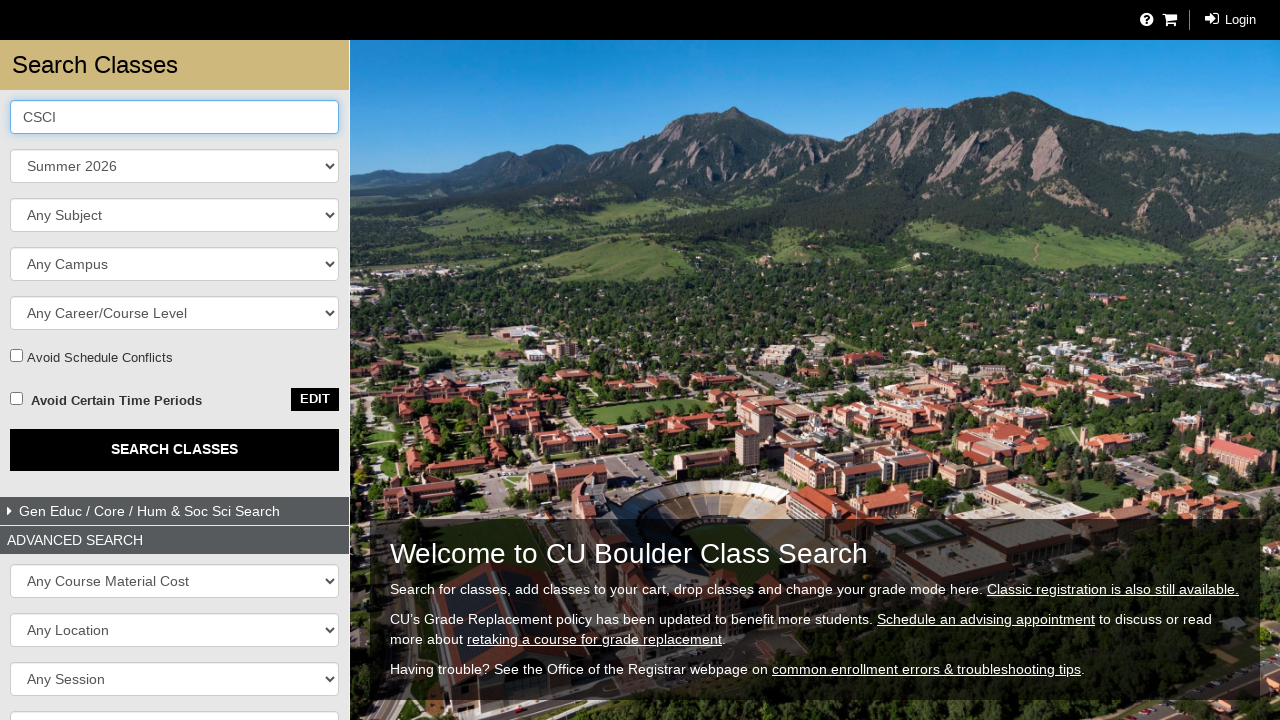

Search results loaded successfully
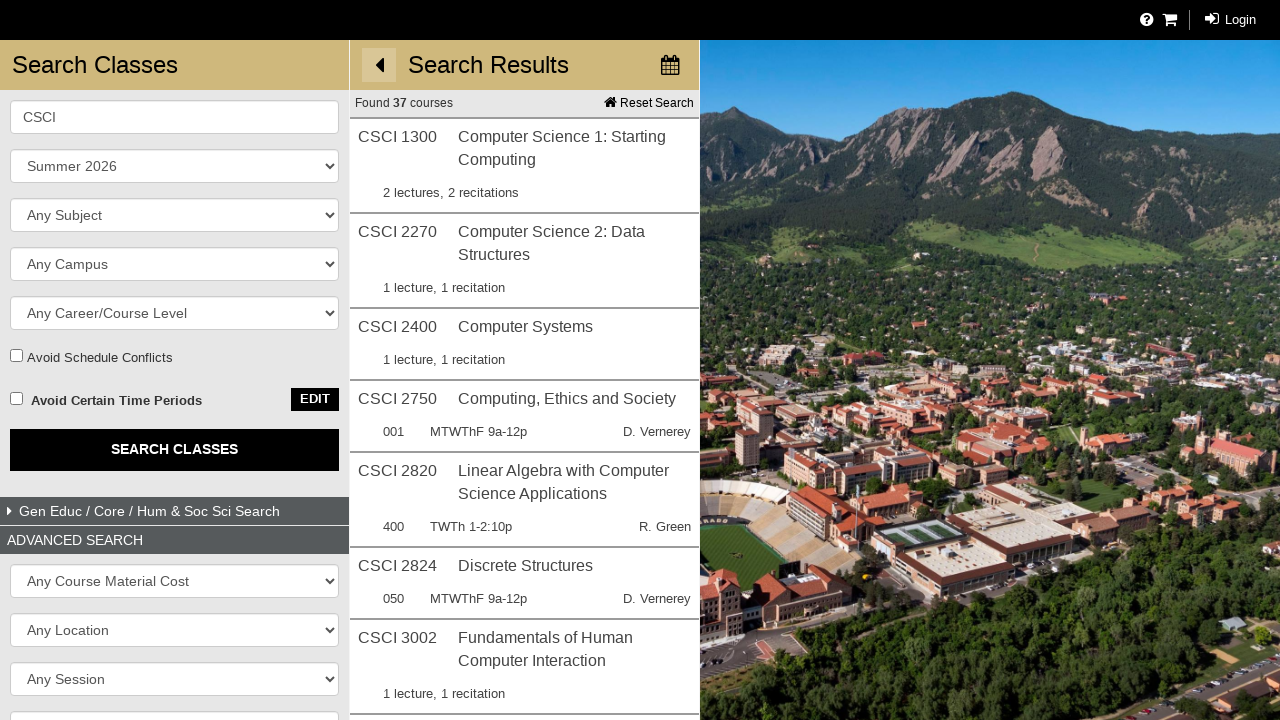

Clicked on course 'CSCI 3753' in search results
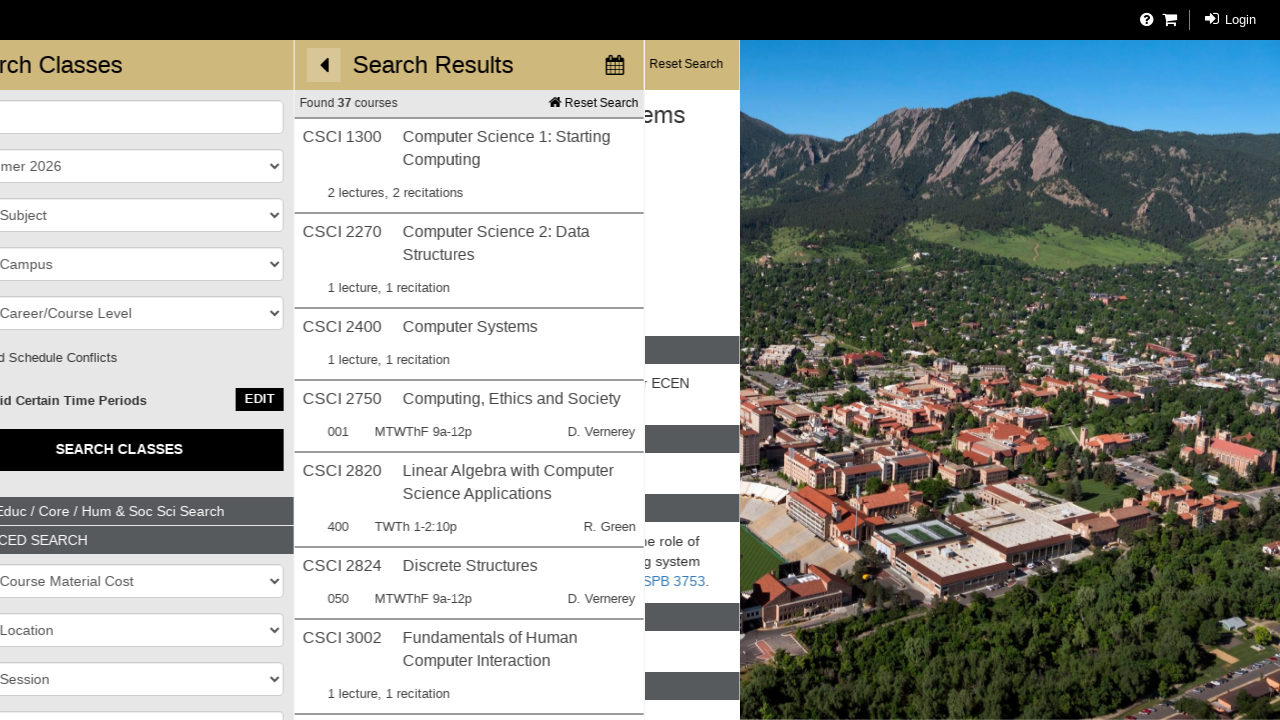

Course sections table loaded successfully
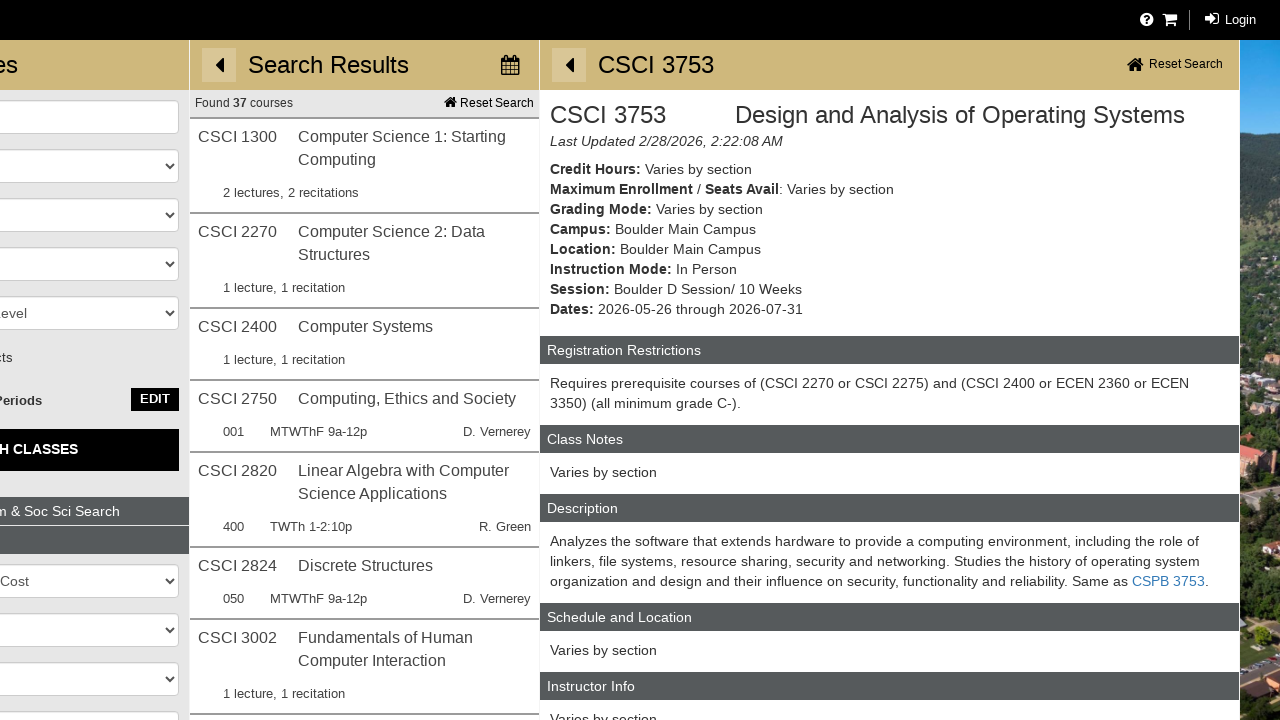

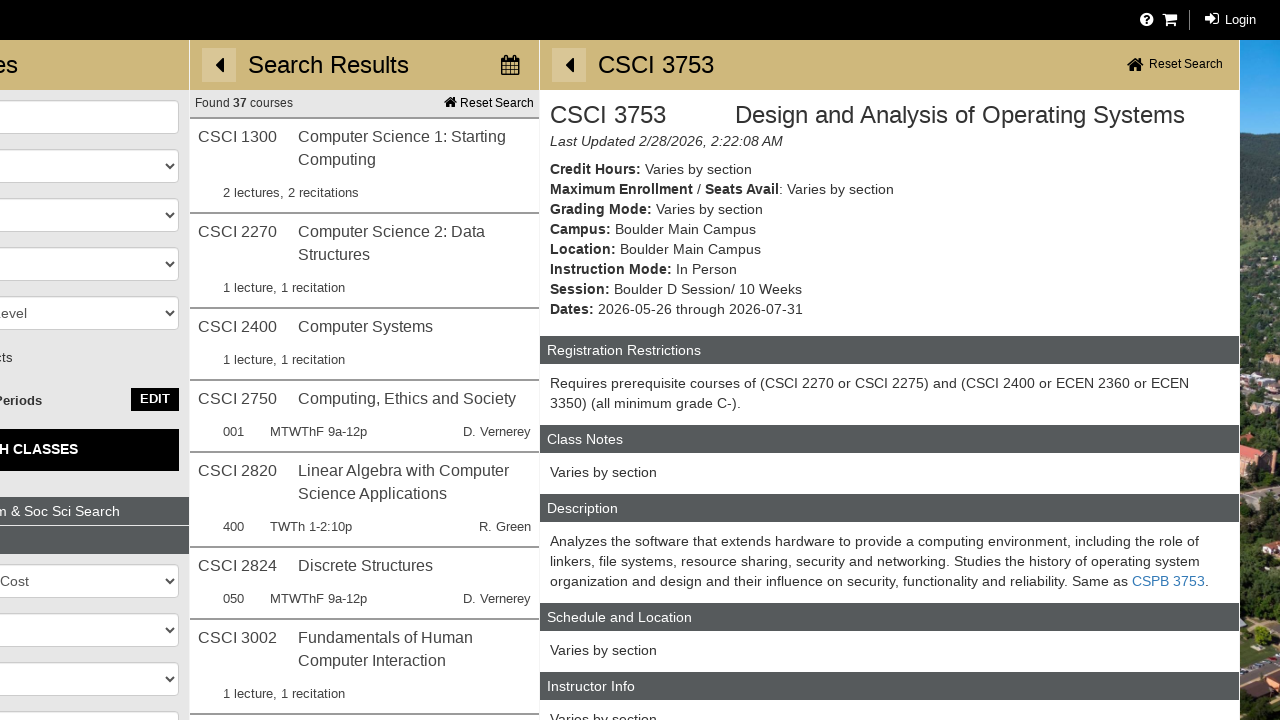